Tests that edits are cancelled when pressing Escape.

Starting URL: https://demo.playwright.dev/todomvc

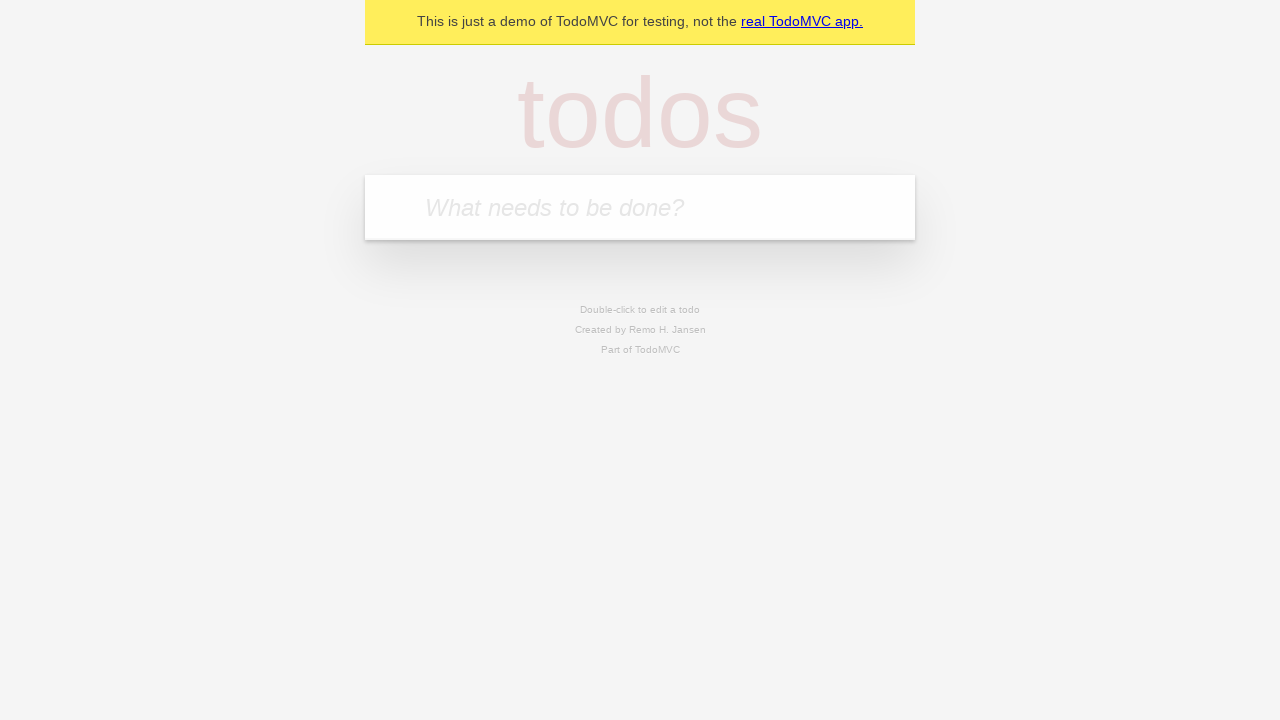

Filled new todo input with 'buy some cheese' on internal:attr=[placeholder="What needs to be done?"i]
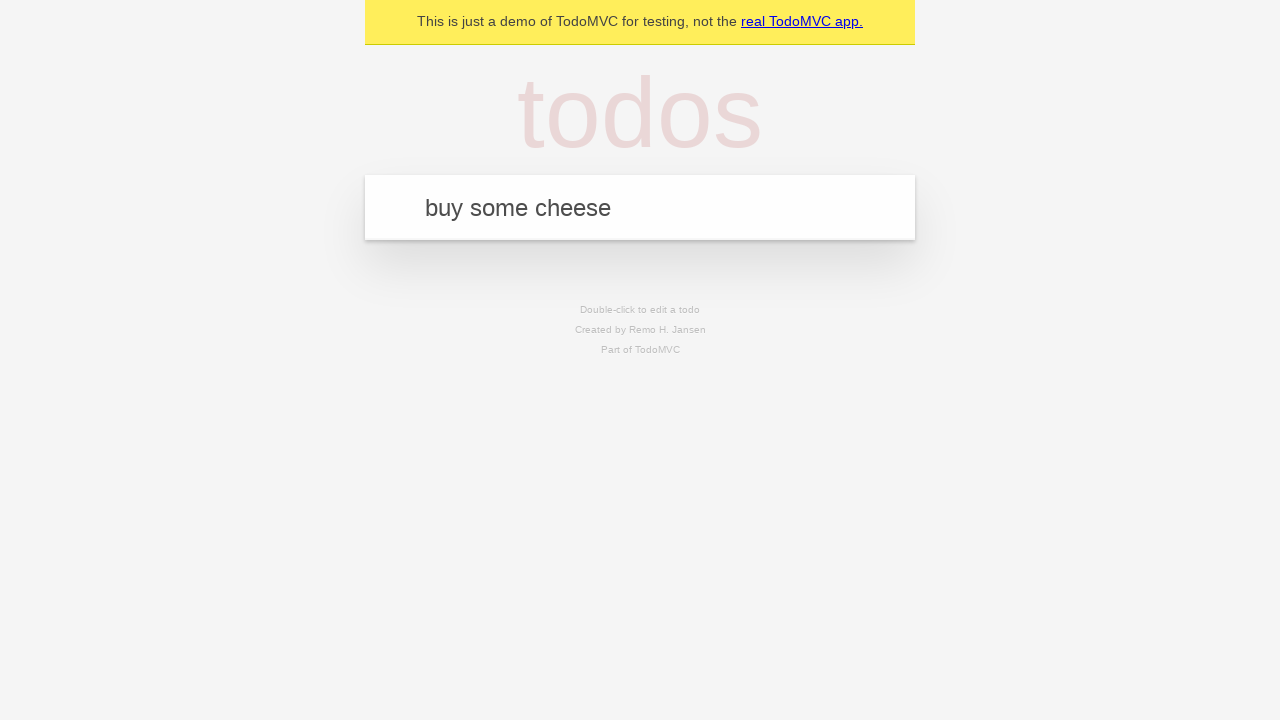

Pressed Enter to create todo 'buy some cheese' on internal:attr=[placeholder="What needs to be done?"i]
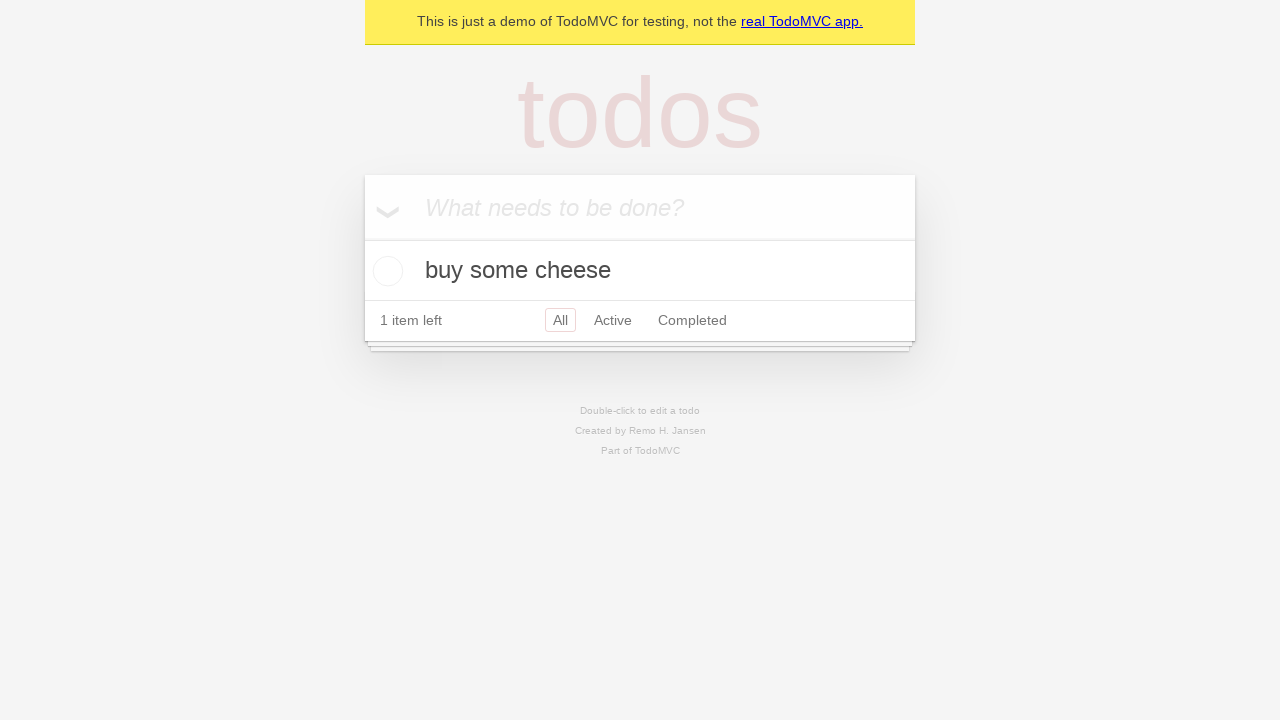

Filled new todo input with 'feed the cat' on internal:attr=[placeholder="What needs to be done?"i]
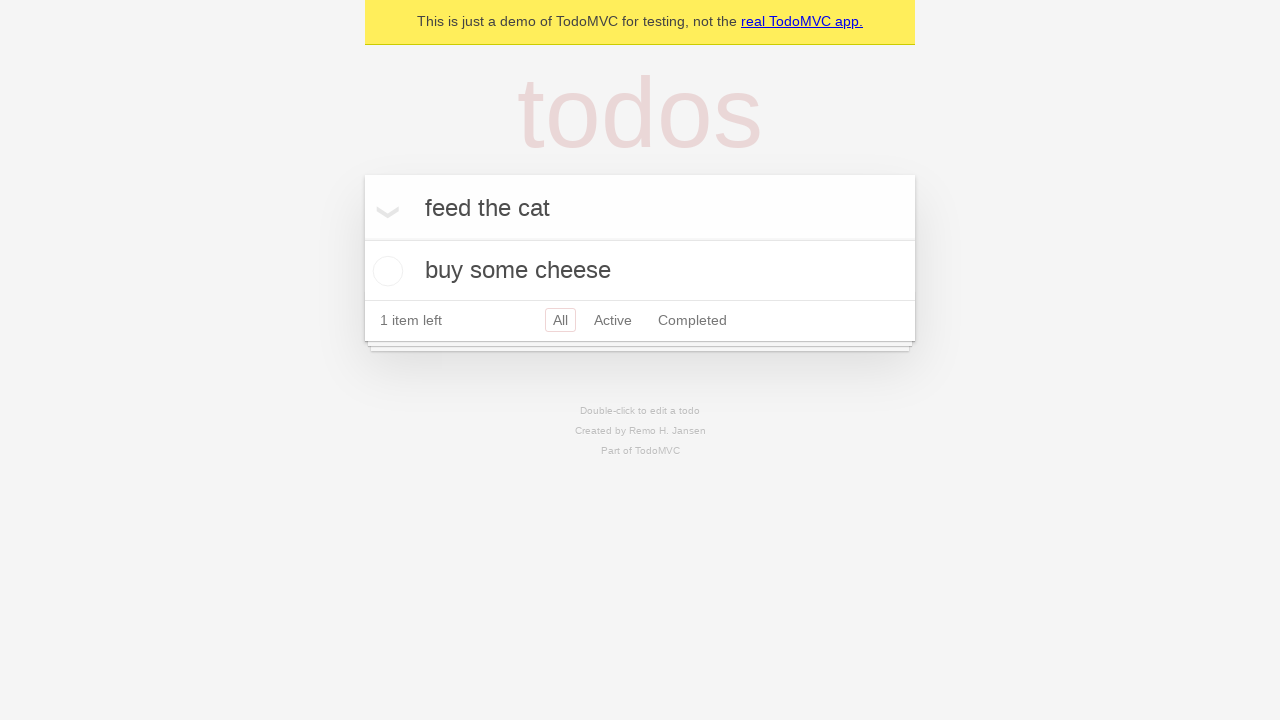

Pressed Enter to create todo 'feed the cat' on internal:attr=[placeholder="What needs to be done?"i]
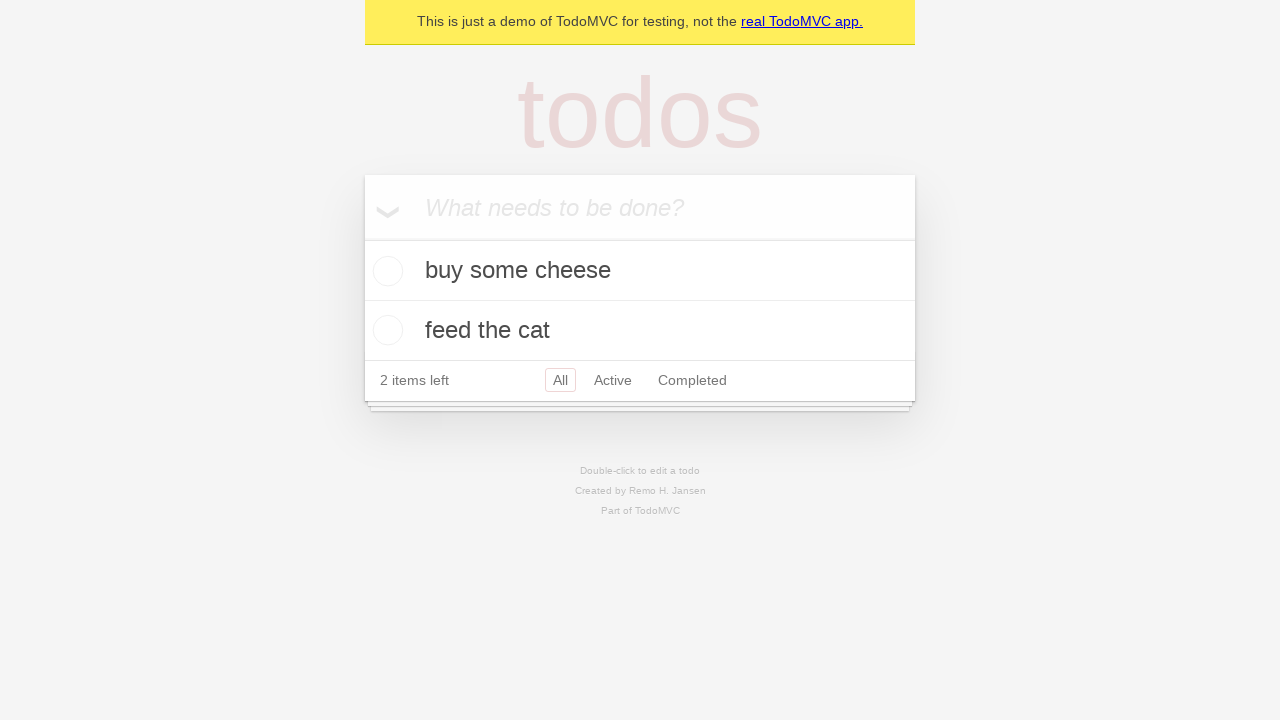

Filled new todo input with 'book a doctors appointment' on internal:attr=[placeholder="What needs to be done?"i]
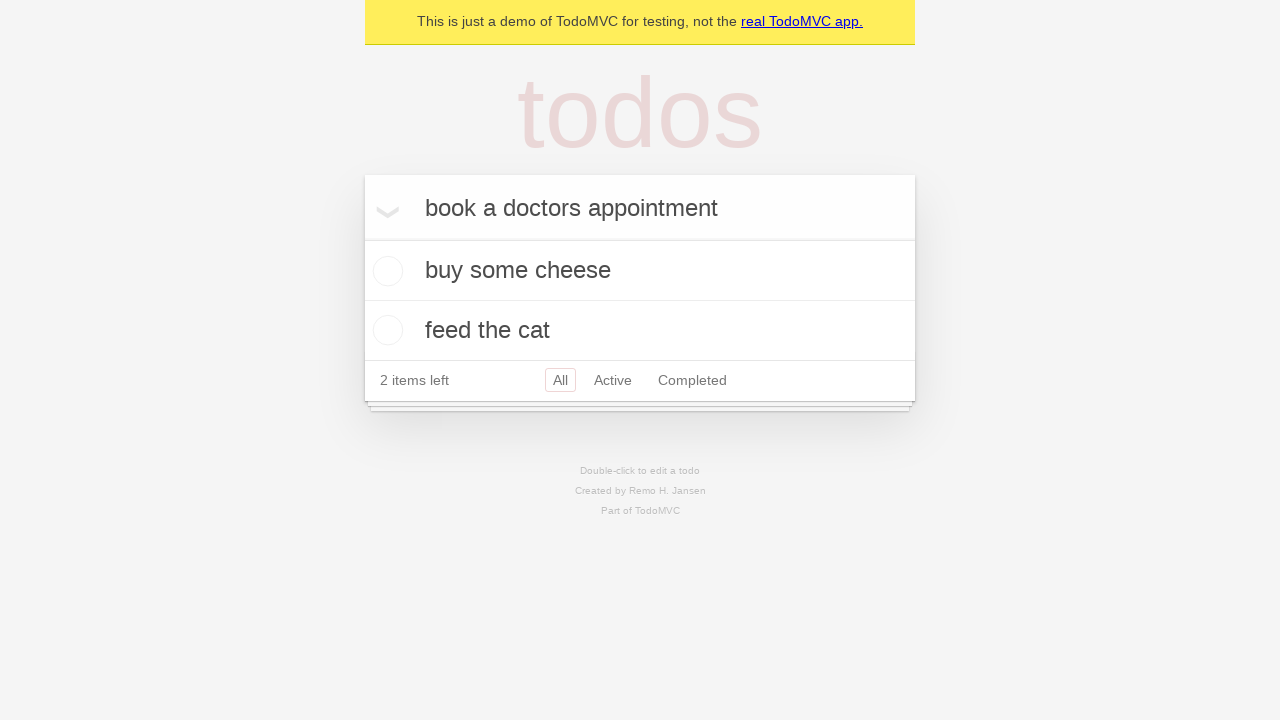

Pressed Enter to create todo 'book a doctors appointment' on internal:attr=[placeholder="What needs to be done?"i]
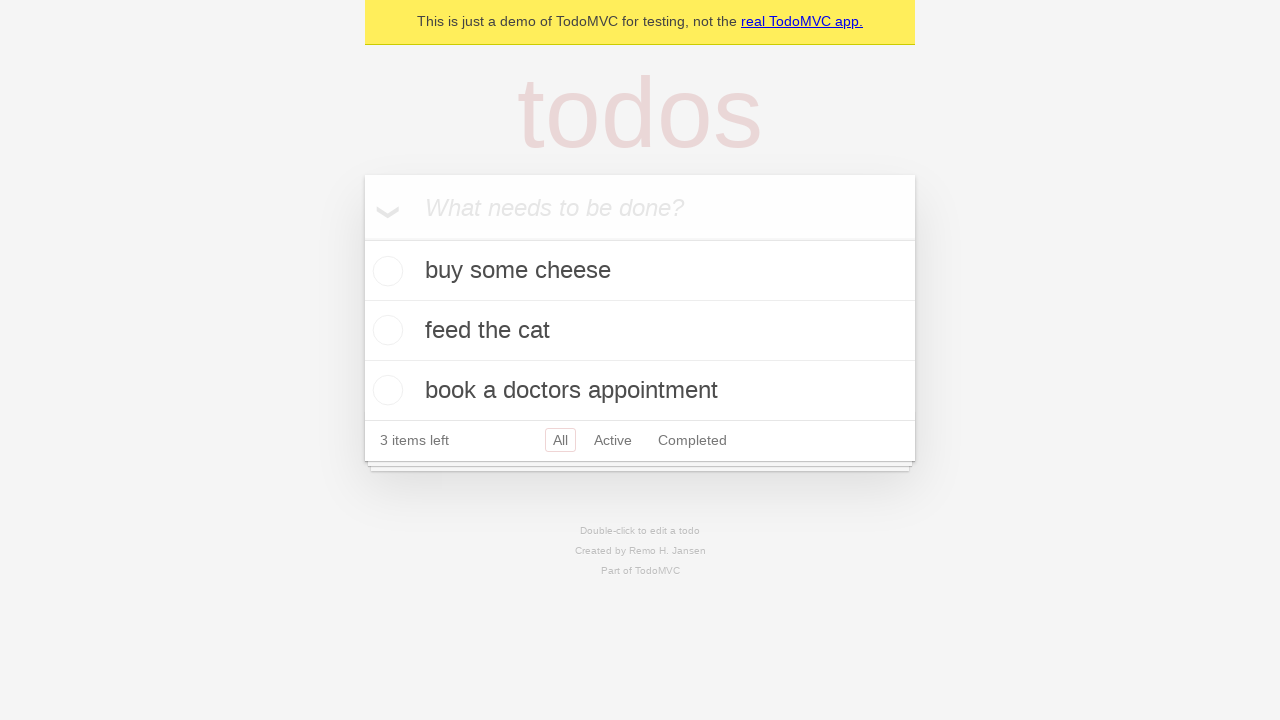

Verified 3 todos created in localStorage
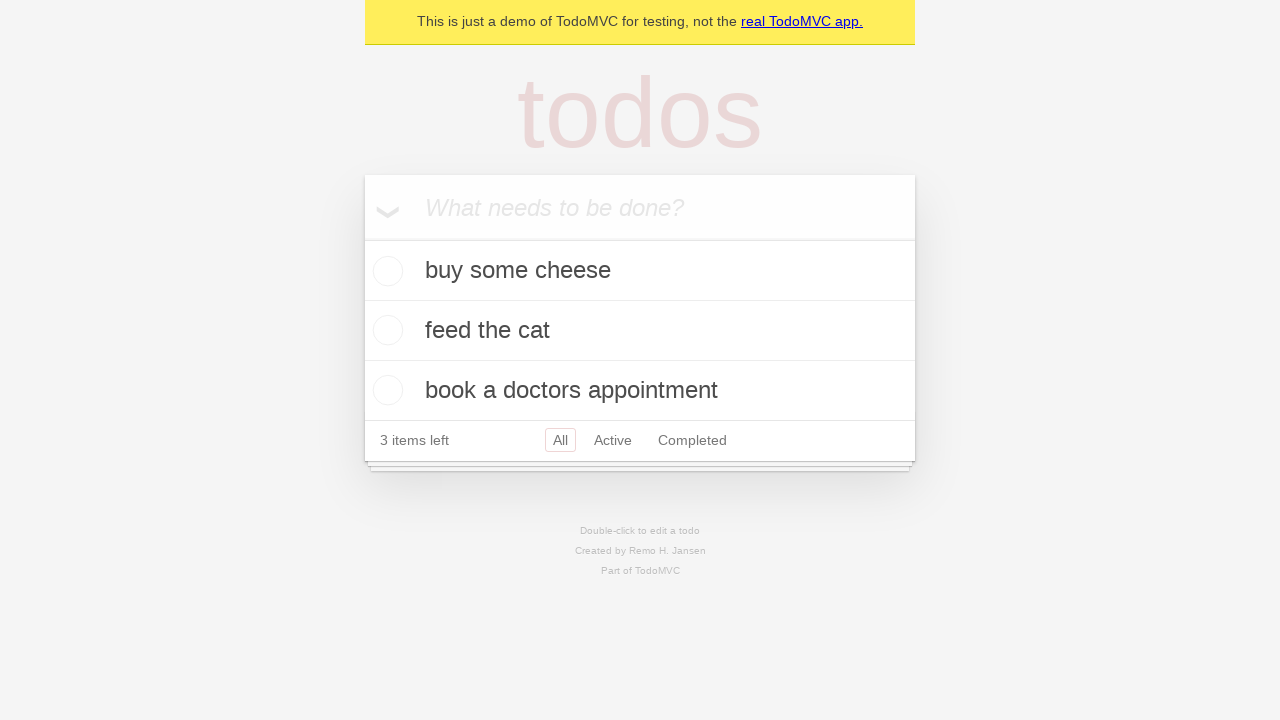

Double-clicked second todo item to enter edit mode at (640, 331) on internal:testid=[data-testid="todo-item"s] >> nth=1
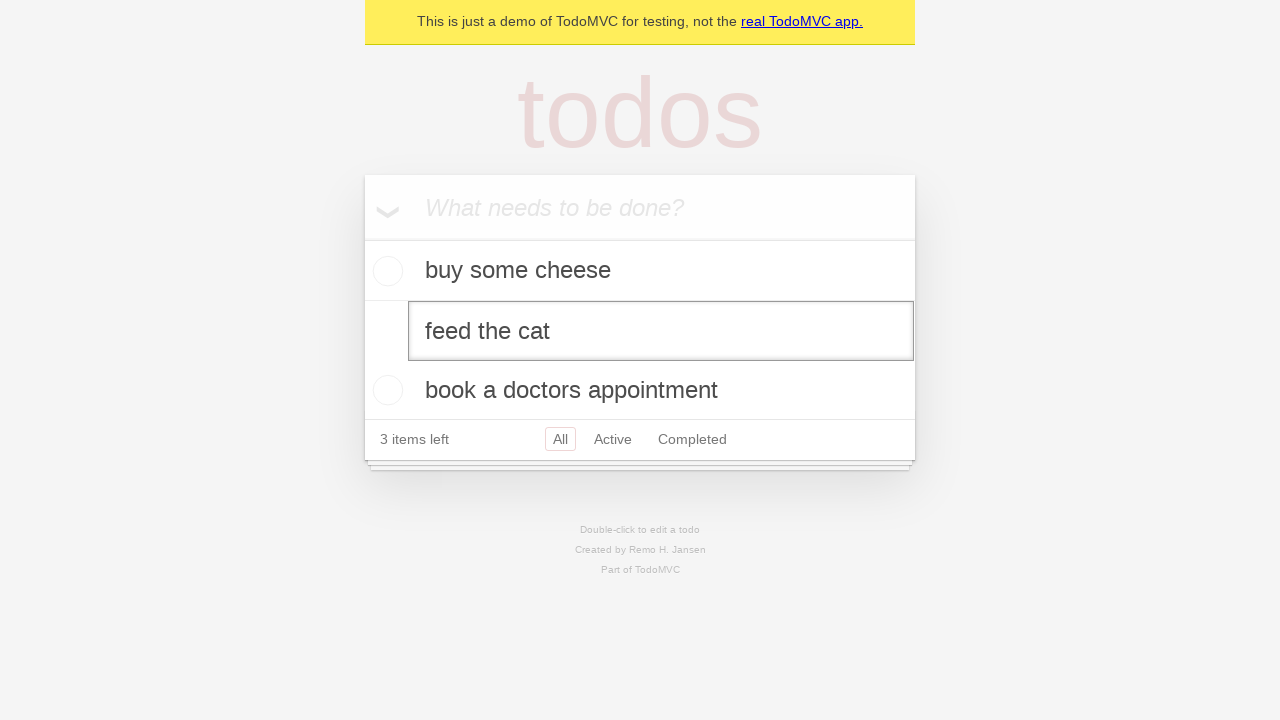

Filled edit input with 'buy some sausages' on internal:testid=[data-testid="todo-item"s] >> nth=1 >> internal:role=textbox[nam
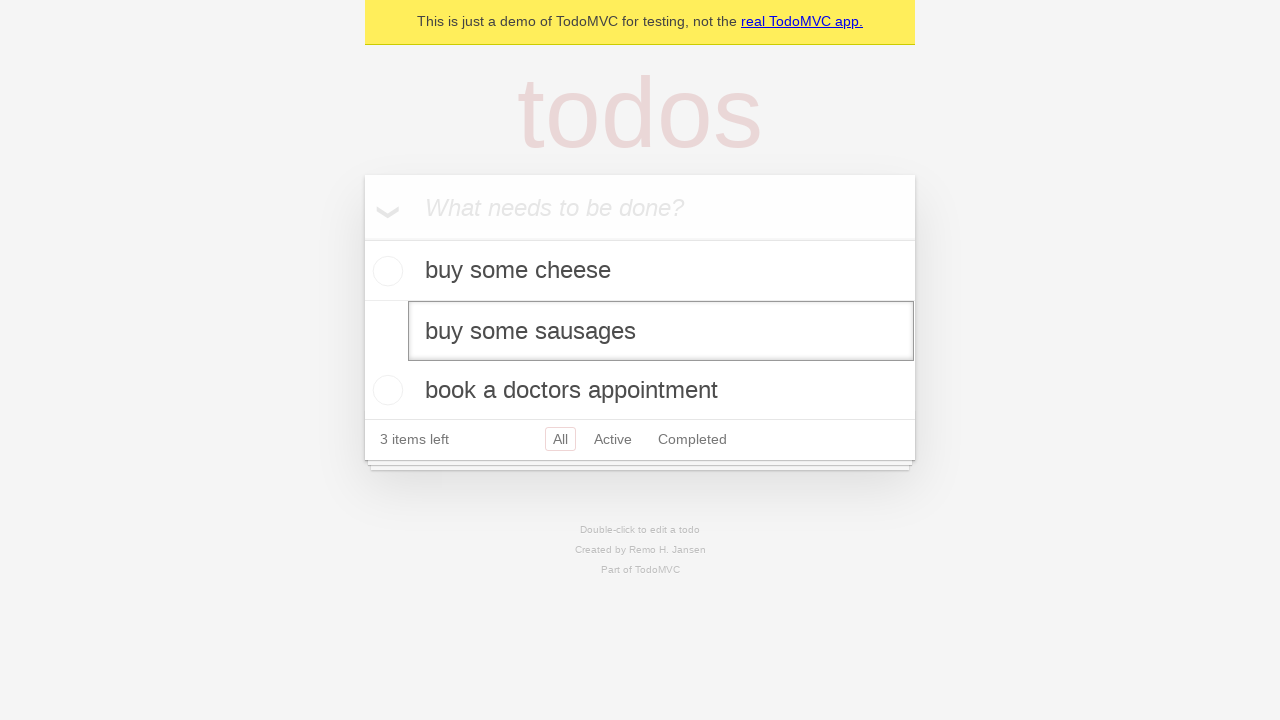

Pressed Escape to cancel the edit on internal:testid=[data-testid="todo-item"s] >> nth=1 >> internal:role=textbox[nam
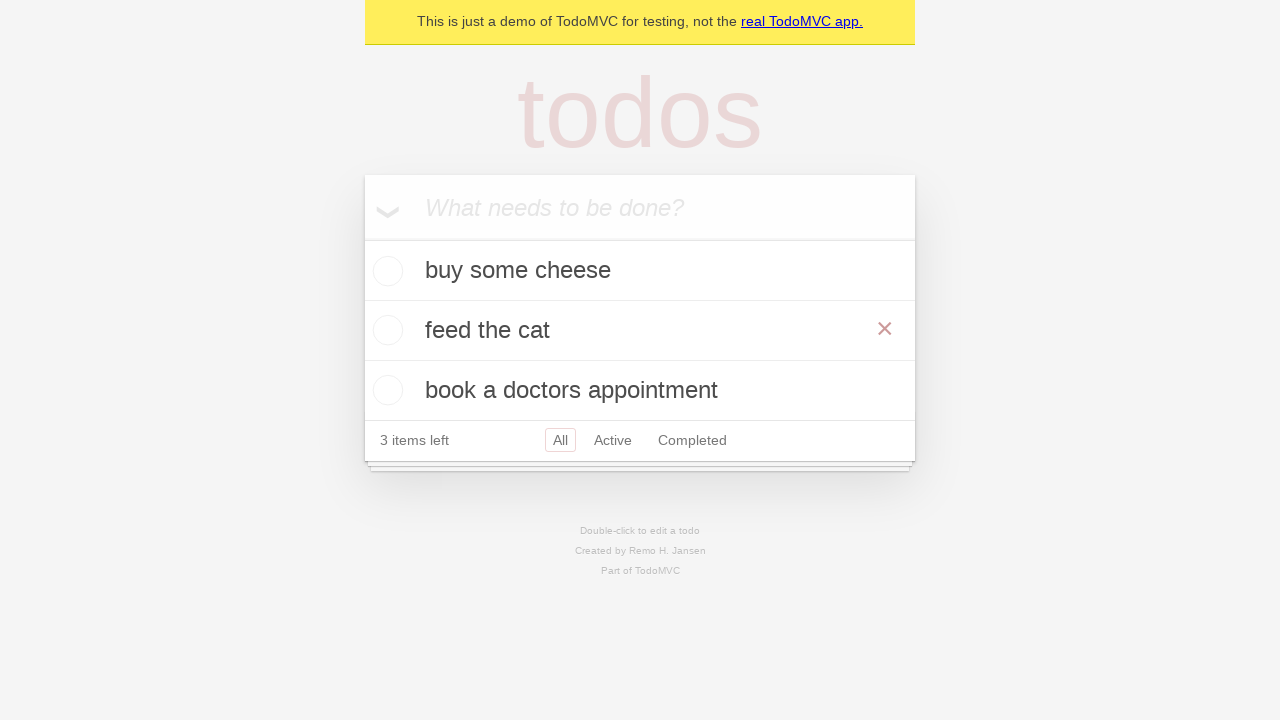

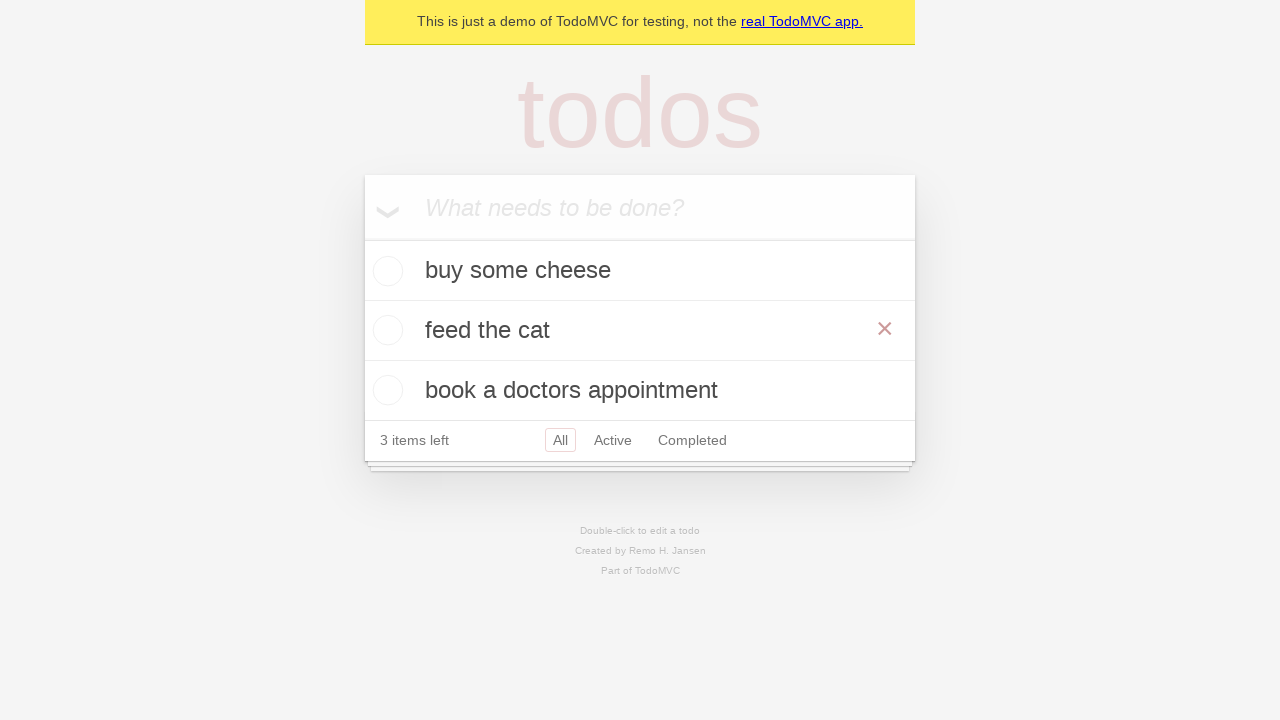